Tests adding 10 elements and then randomly deleting 3 of them, verifying the correct count remains

Starting URL: https://the-internet.herokuapp.com/add_remove_elements/

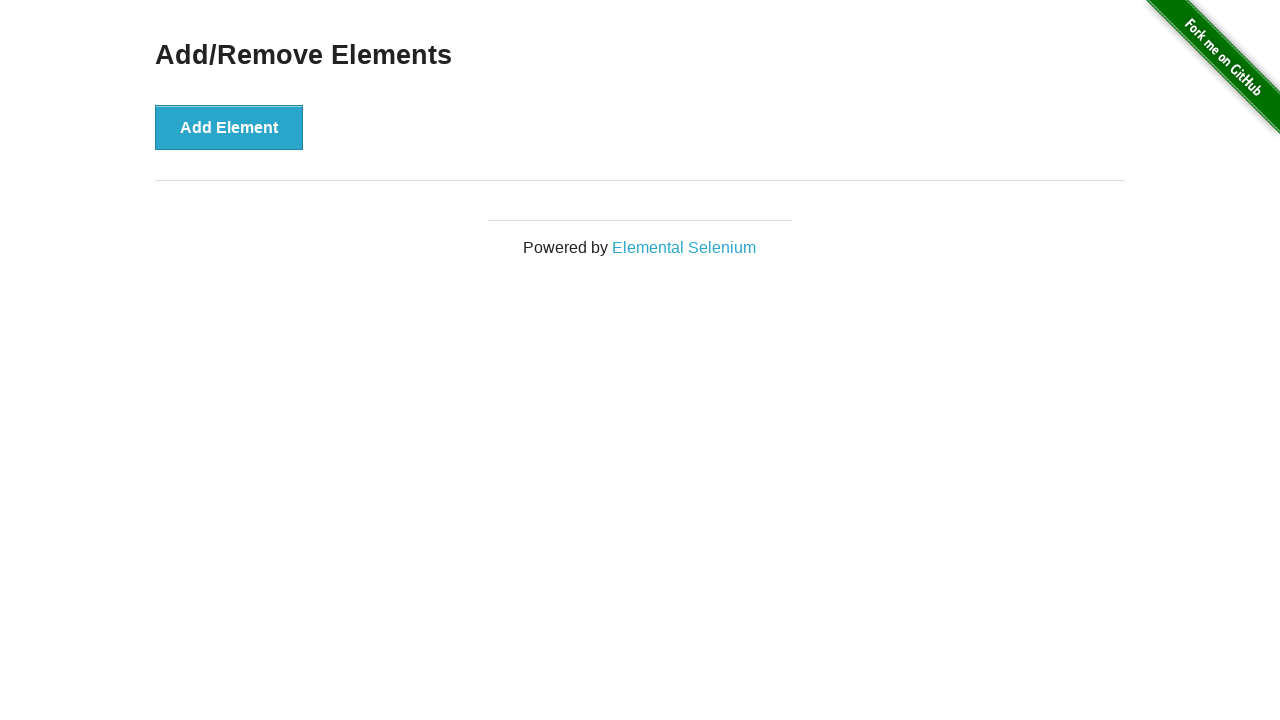

Clicked 'Add Element' button (iteration 1/10) at (229, 127) on button:has-text('Add Element')
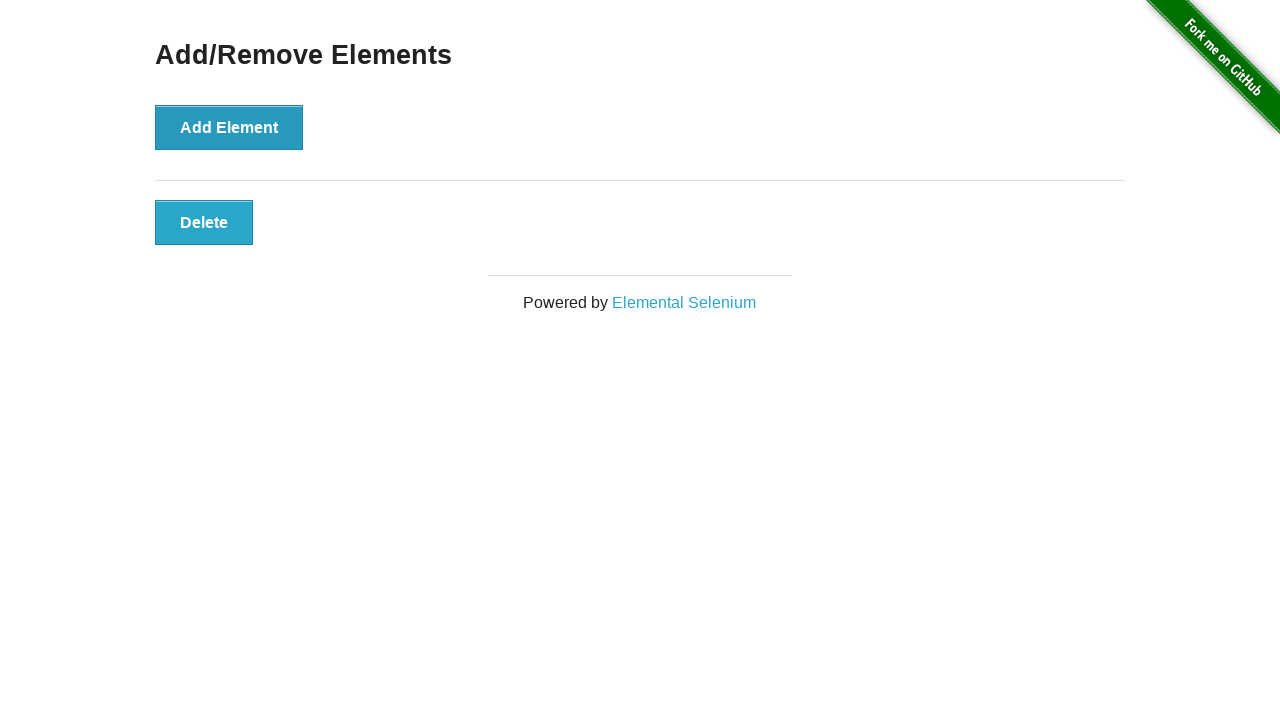

Clicked 'Add Element' button (iteration 2/10) at (229, 127) on button:has-text('Add Element')
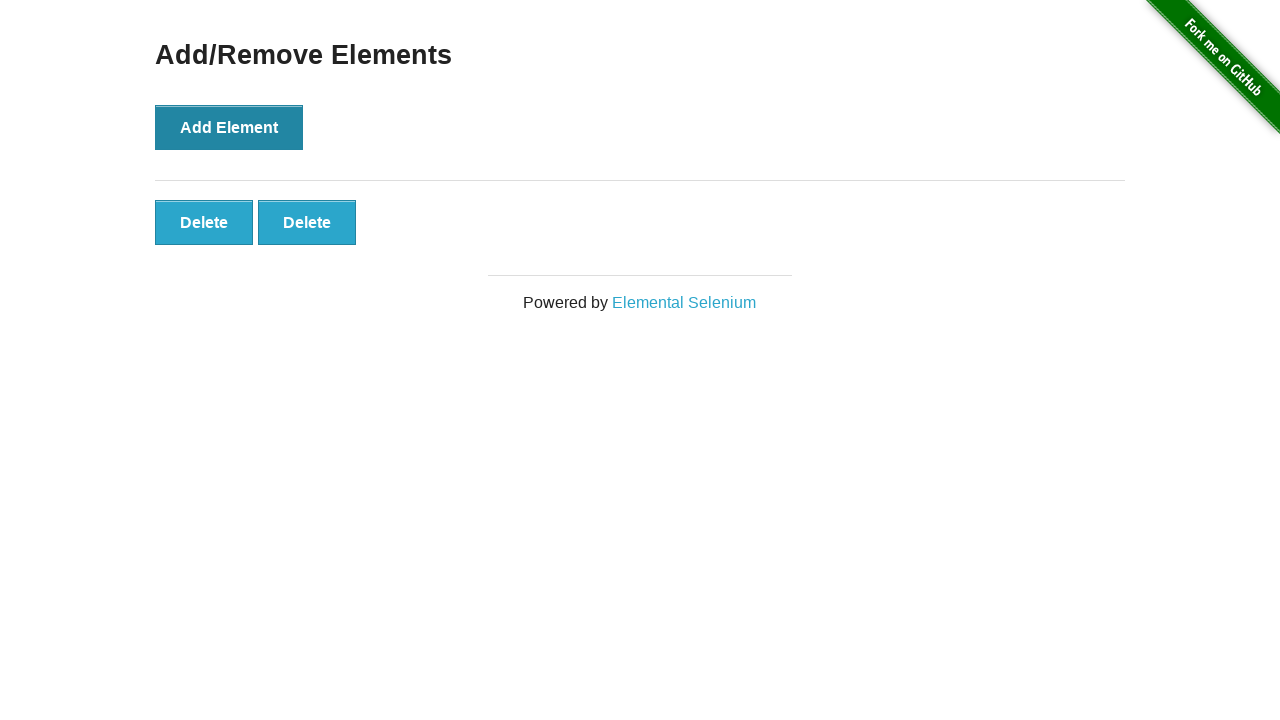

Clicked 'Add Element' button (iteration 3/10) at (229, 127) on button:has-text('Add Element')
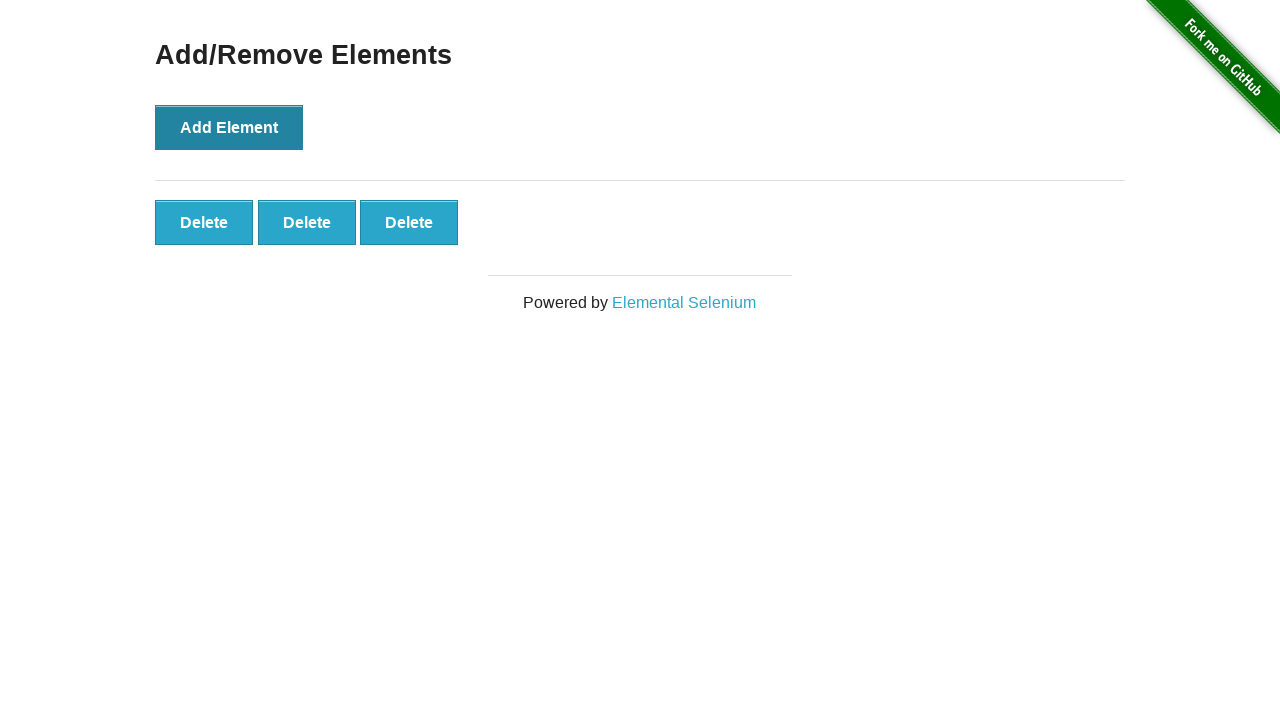

Clicked 'Add Element' button (iteration 4/10) at (229, 127) on button:has-text('Add Element')
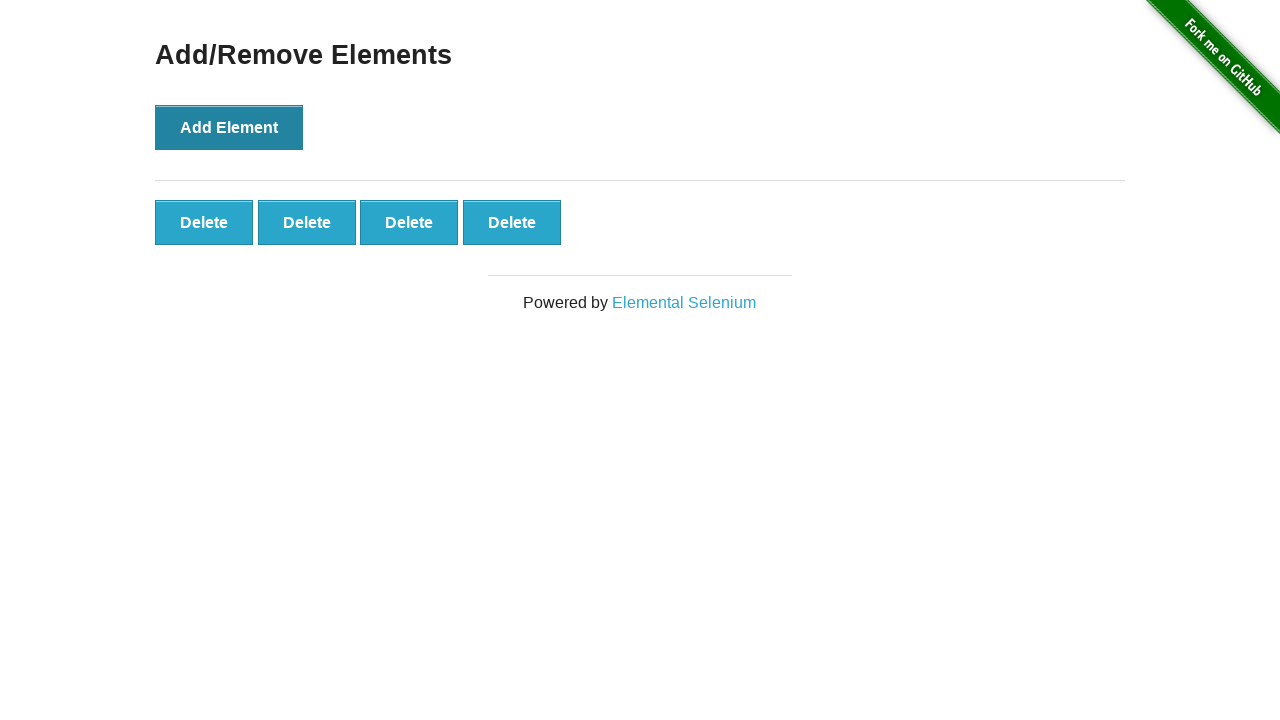

Clicked 'Add Element' button (iteration 5/10) at (229, 127) on button:has-text('Add Element')
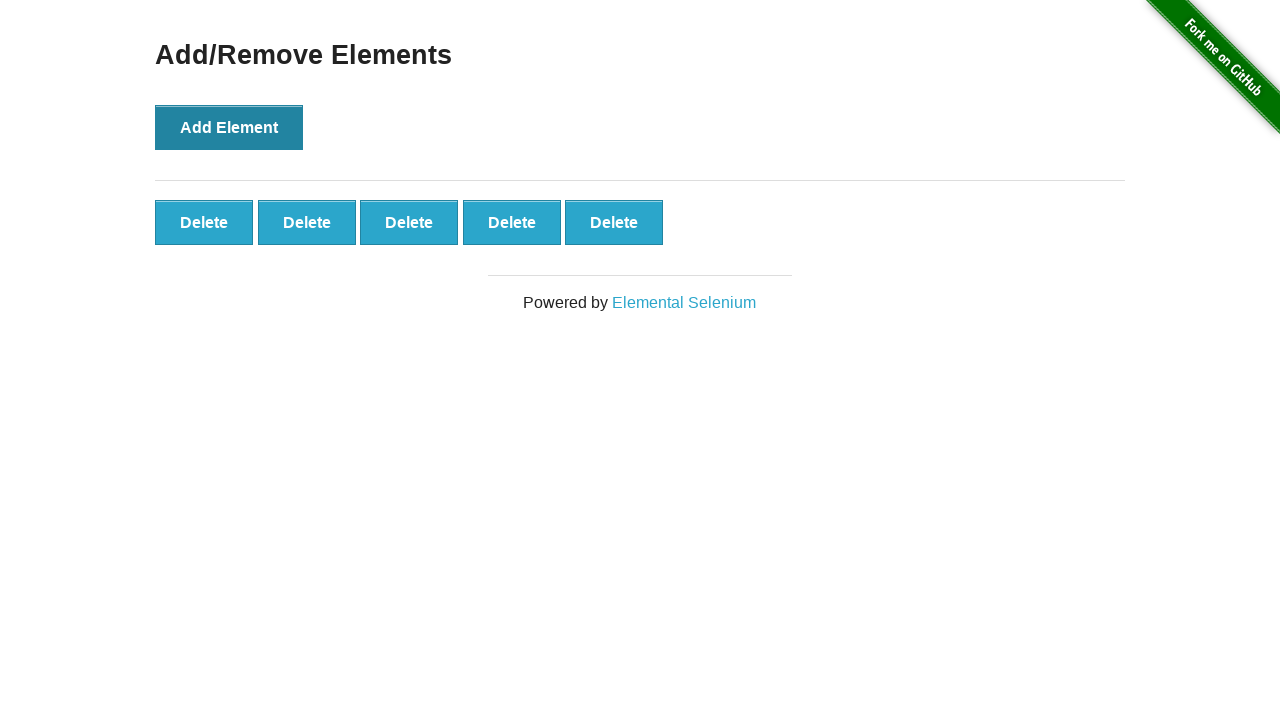

Clicked 'Add Element' button (iteration 6/10) at (229, 127) on button:has-text('Add Element')
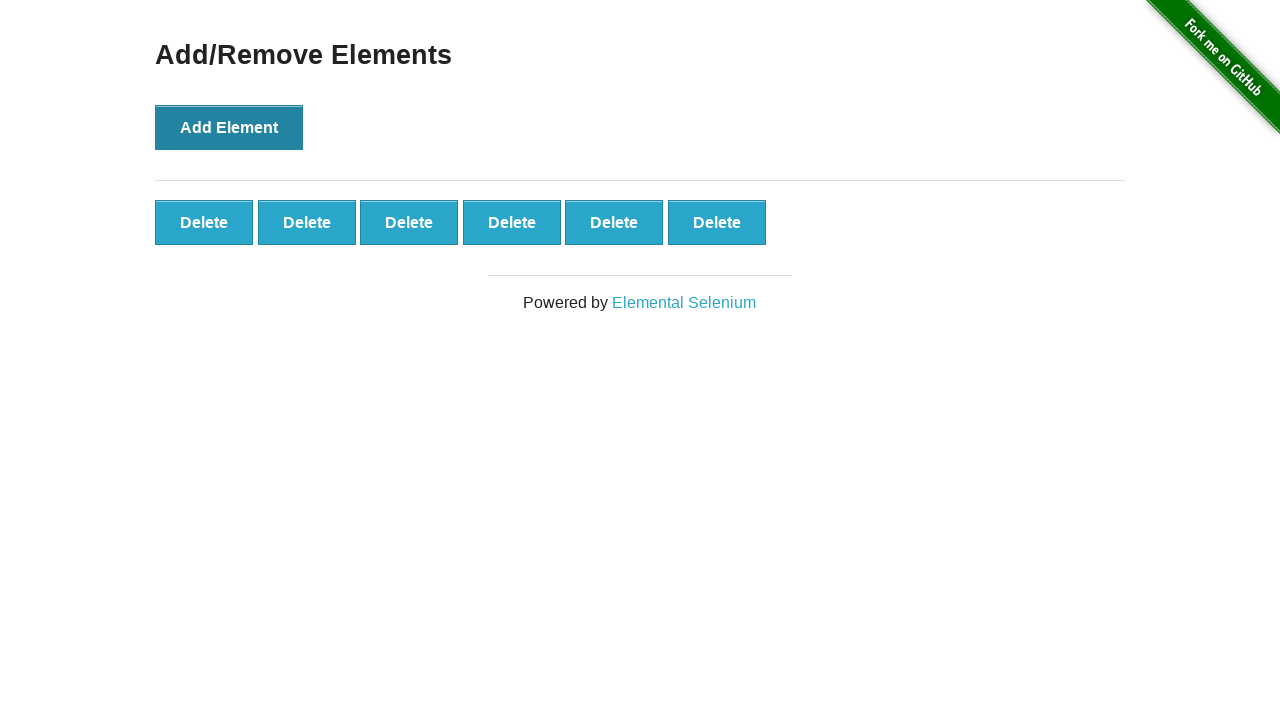

Clicked 'Add Element' button (iteration 7/10) at (229, 127) on button:has-text('Add Element')
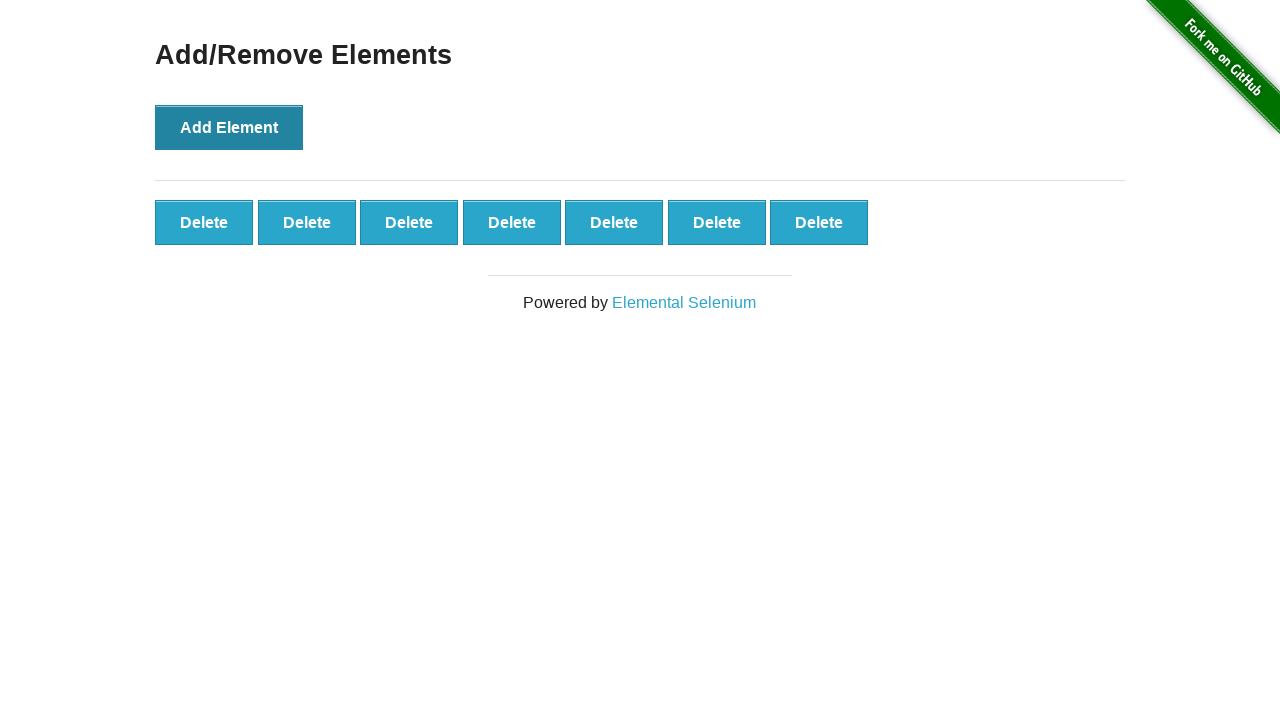

Clicked 'Add Element' button (iteration 8/10) at (229, 127) on button:has-text('Add Element')
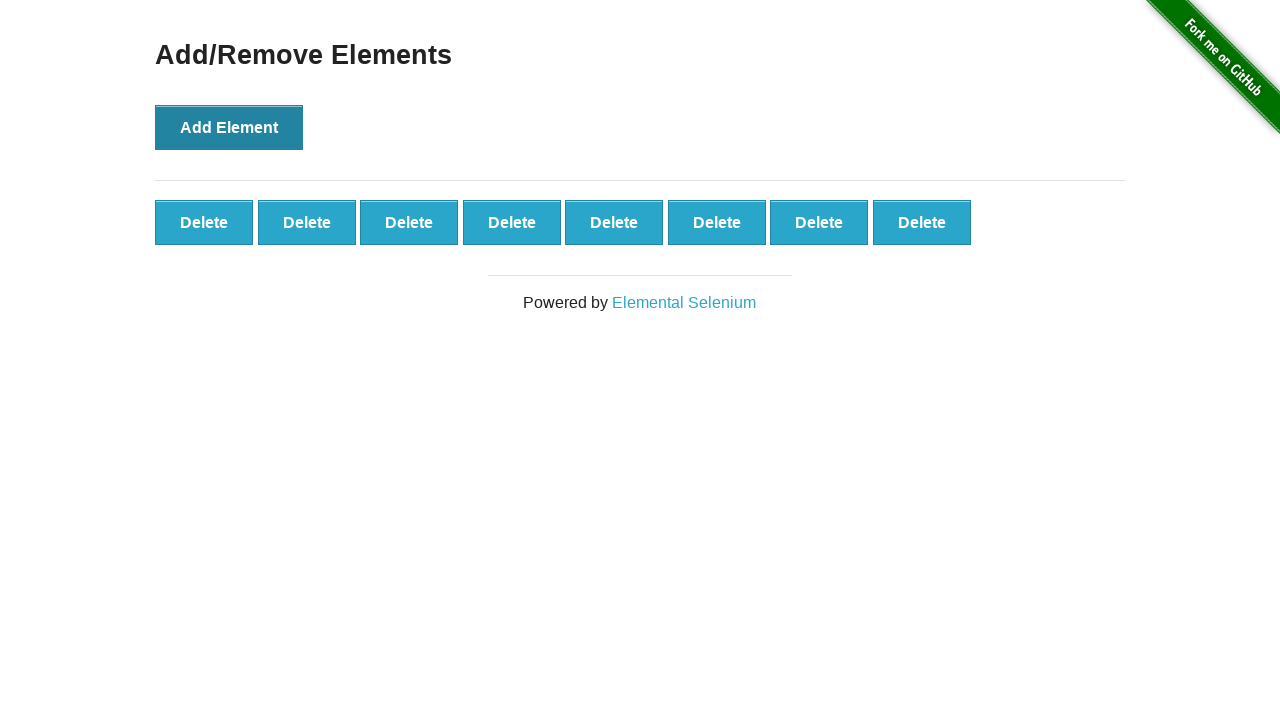

Clicked 'Add Element' button (iteration 9/10) at (229, 127) on button:has-text('Add Element')
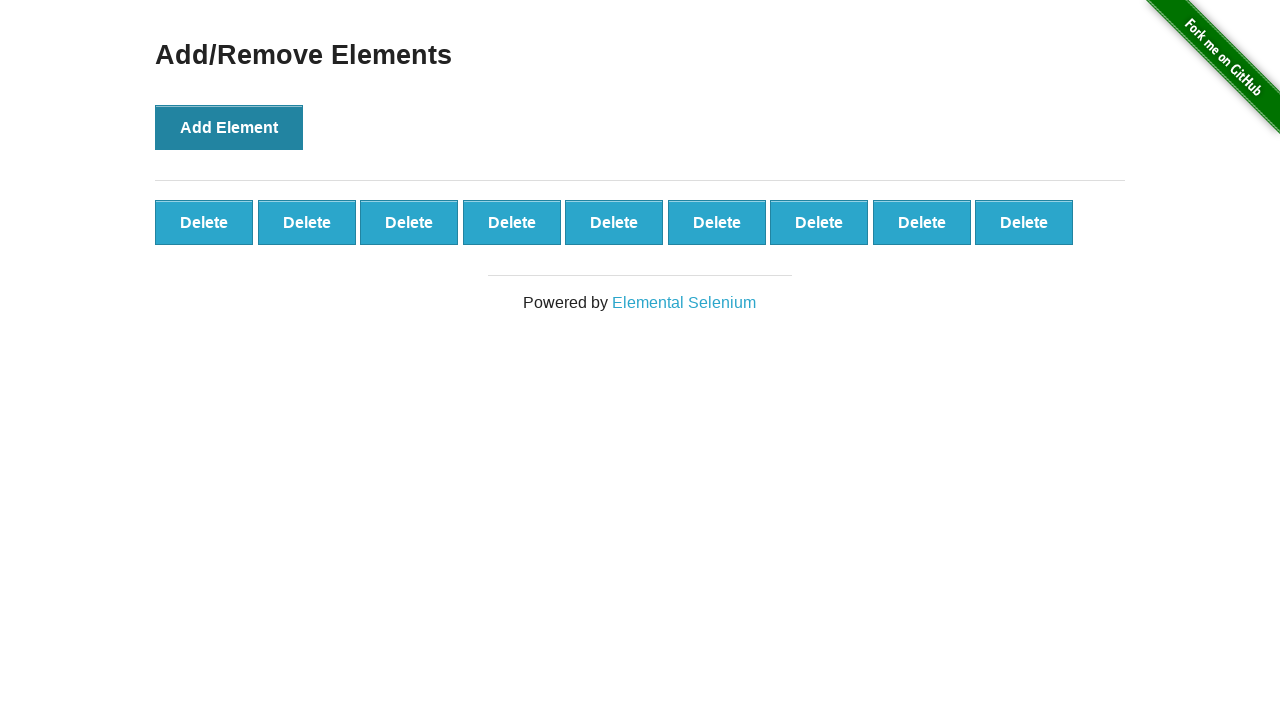

Clicked 'Add Element' button (iteration 10/10) at (229, 127) on button:has-text('Add Element')
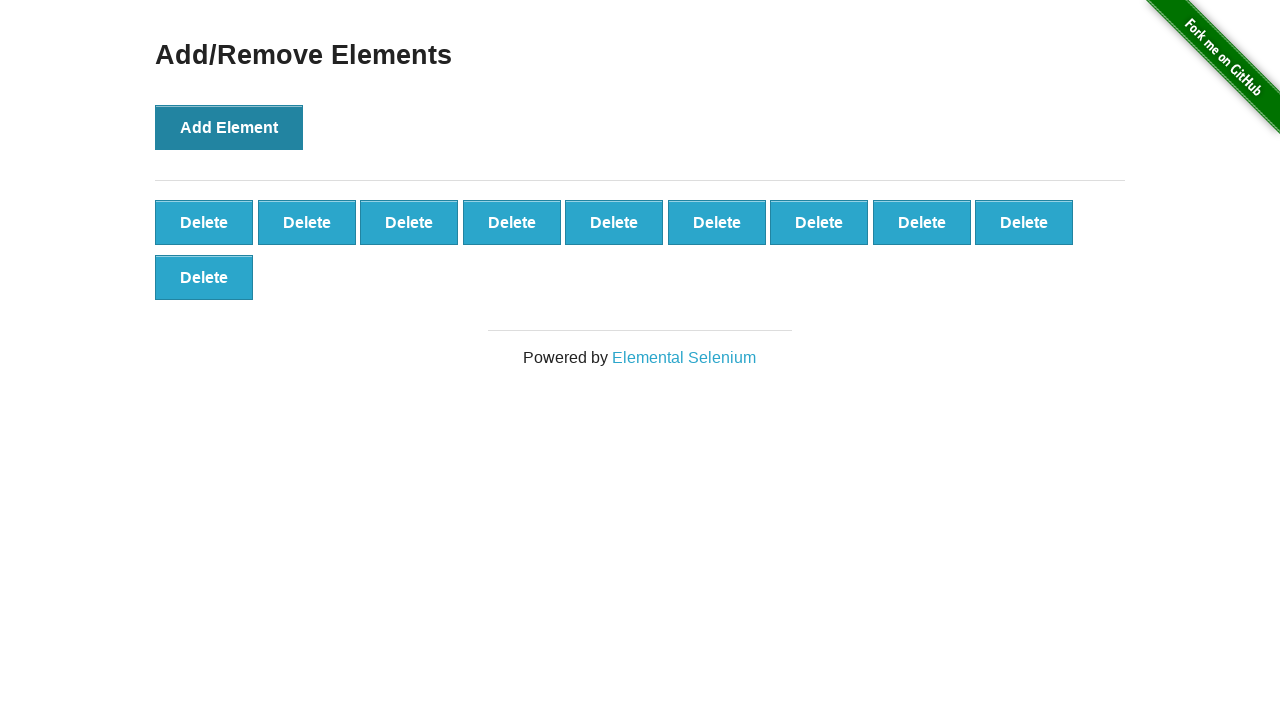

Located all delete buttons after adding 10 elements
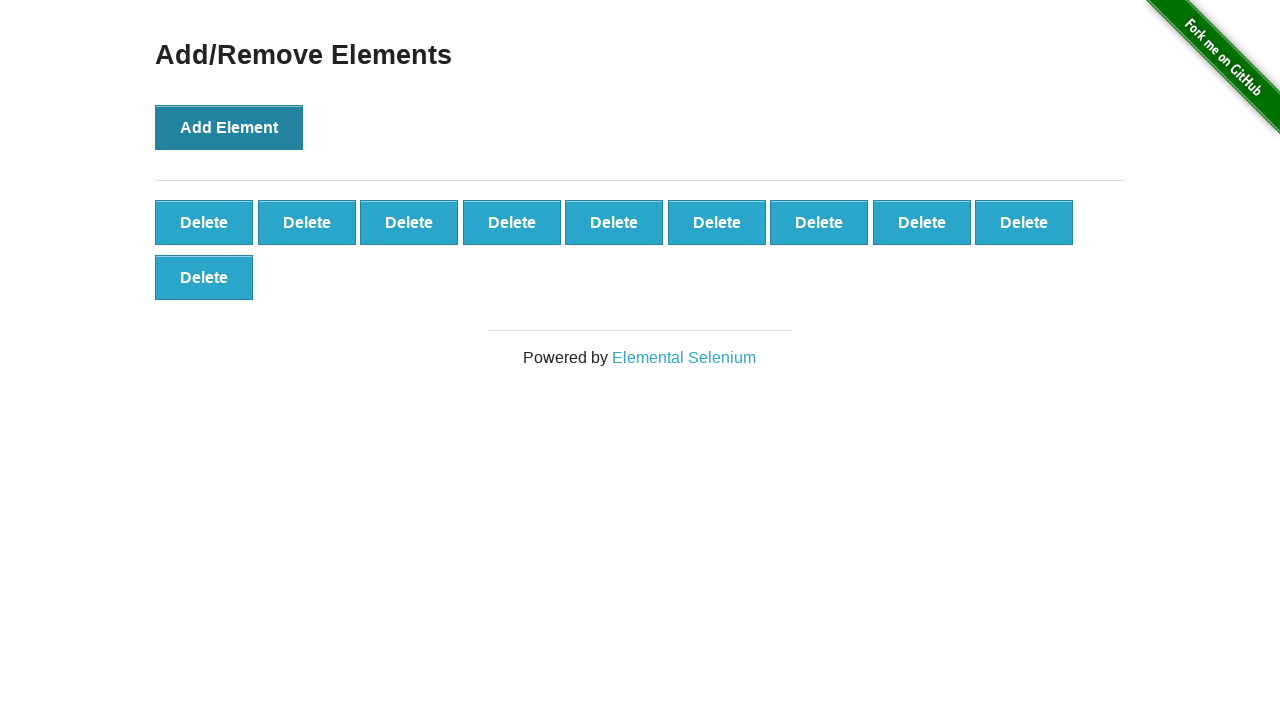

Verified that 10 delete buttons are present
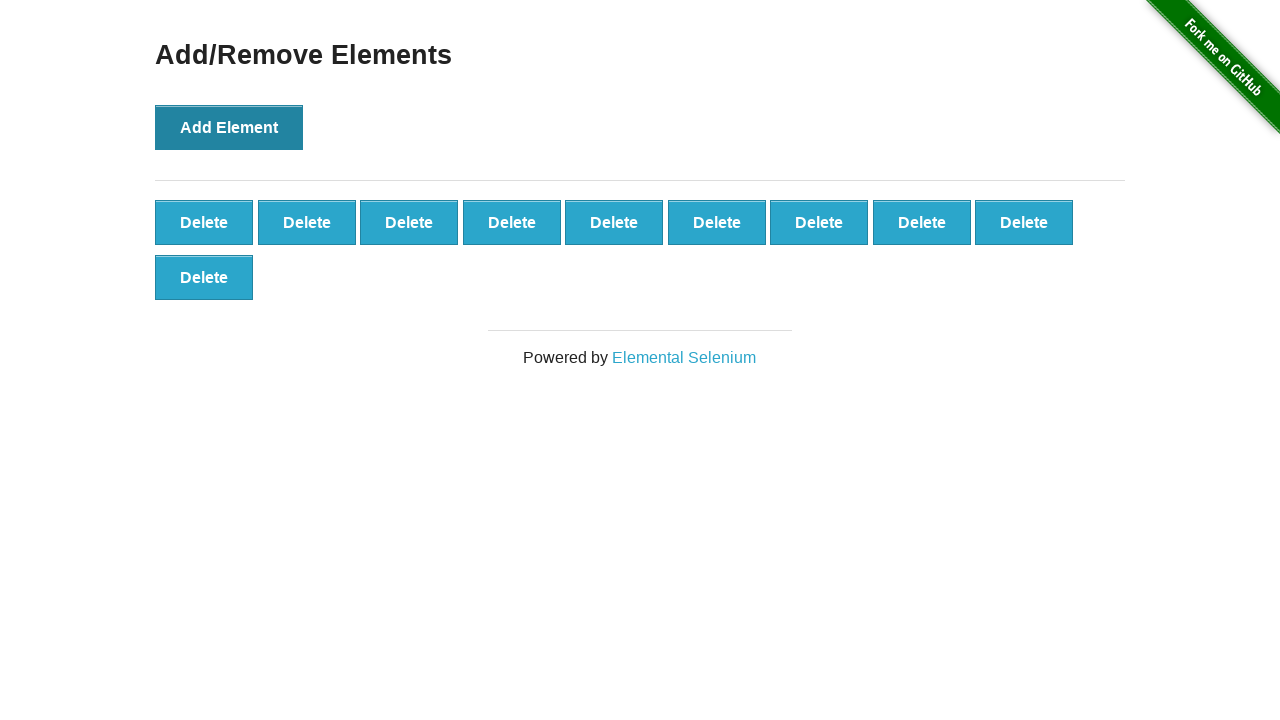

Deleted random element at index 9 (deletion 1/3) at (204, 277) on button.added-manually >> nth=9
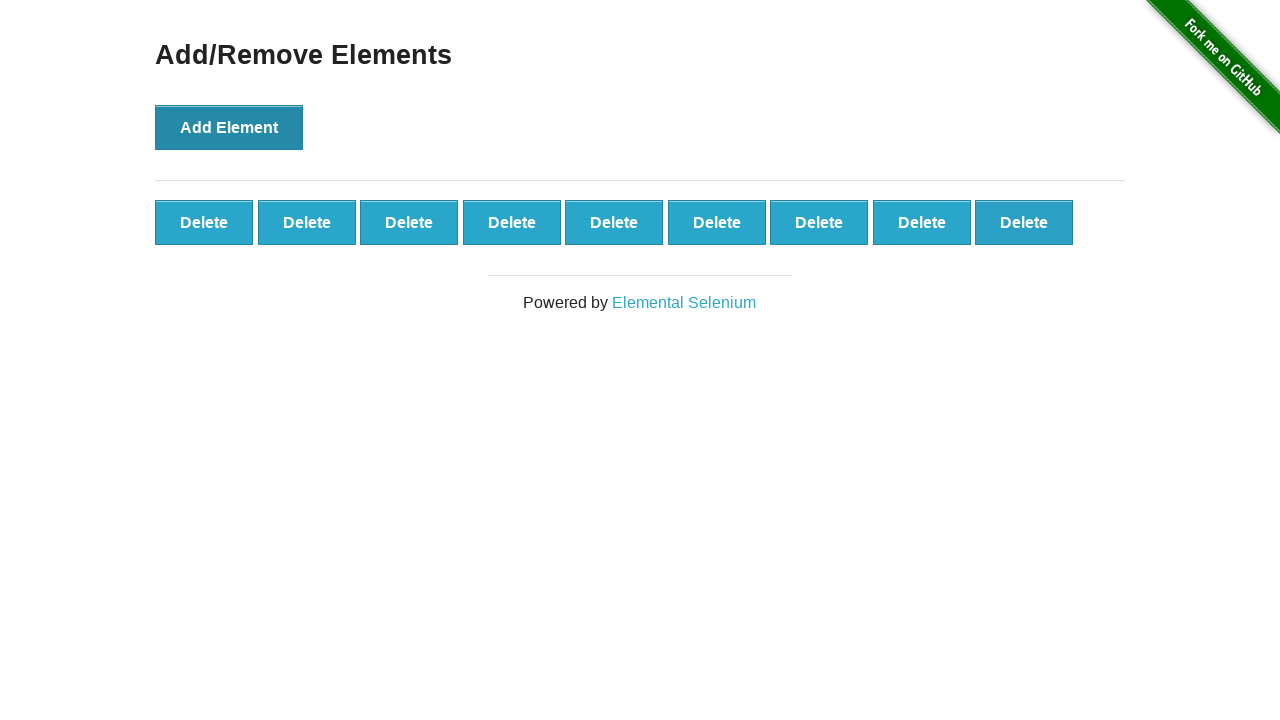

Deleted random element at index 2 (deletion 2/3) at (409, 222) on button.added-manually >> nth=2
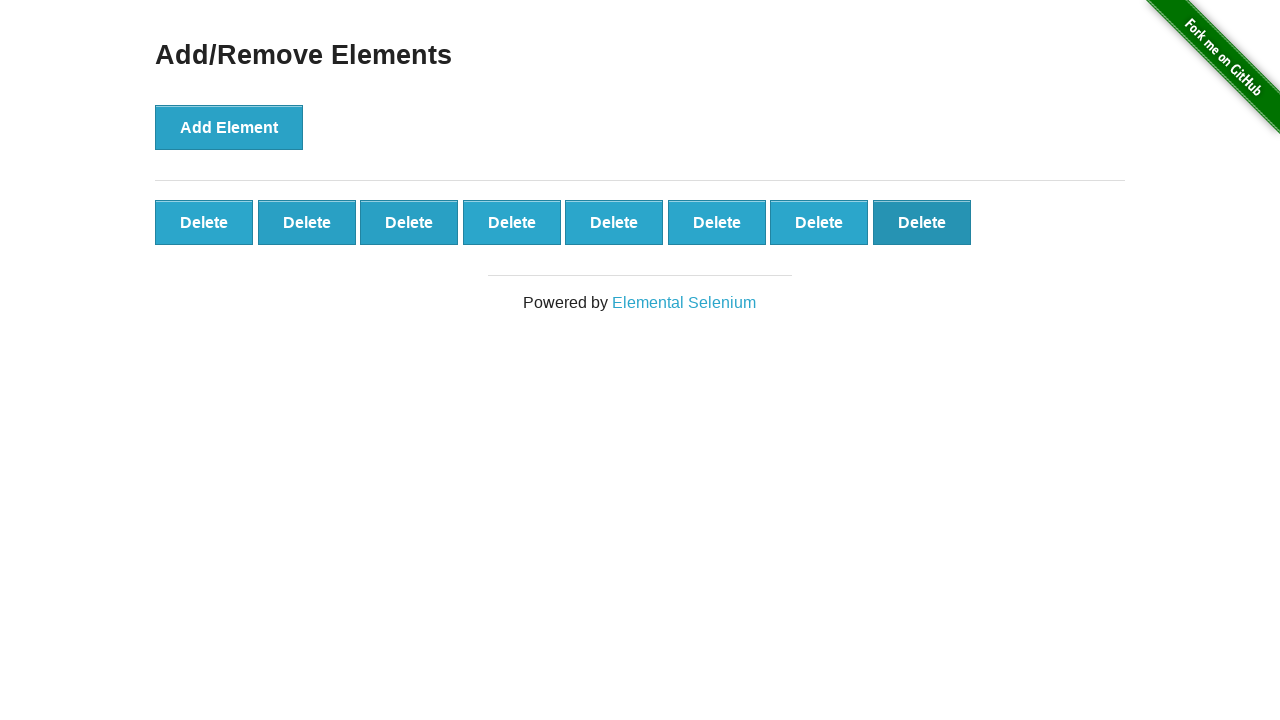

Deleted random element at index 3 (deletion 3/3) at (512, 222) on button.added-manually >> nth=3
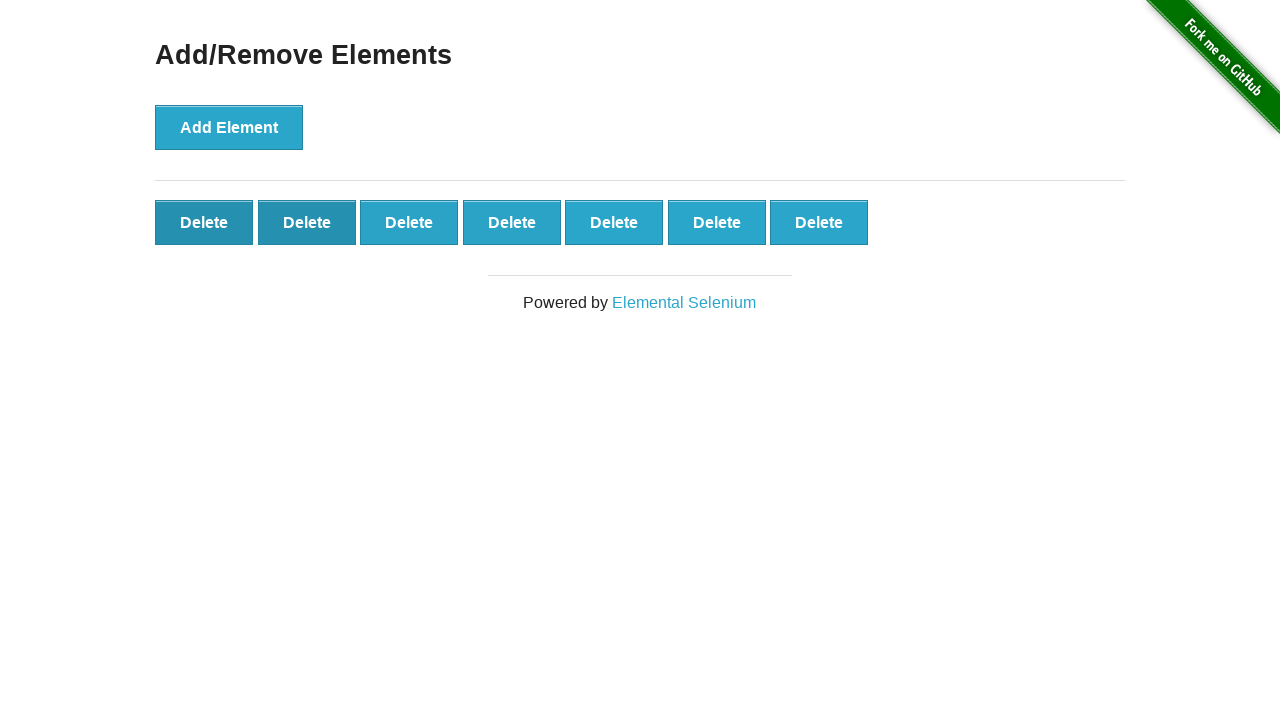

Verified that 7 delete buttons remain after deleting 3 random elements
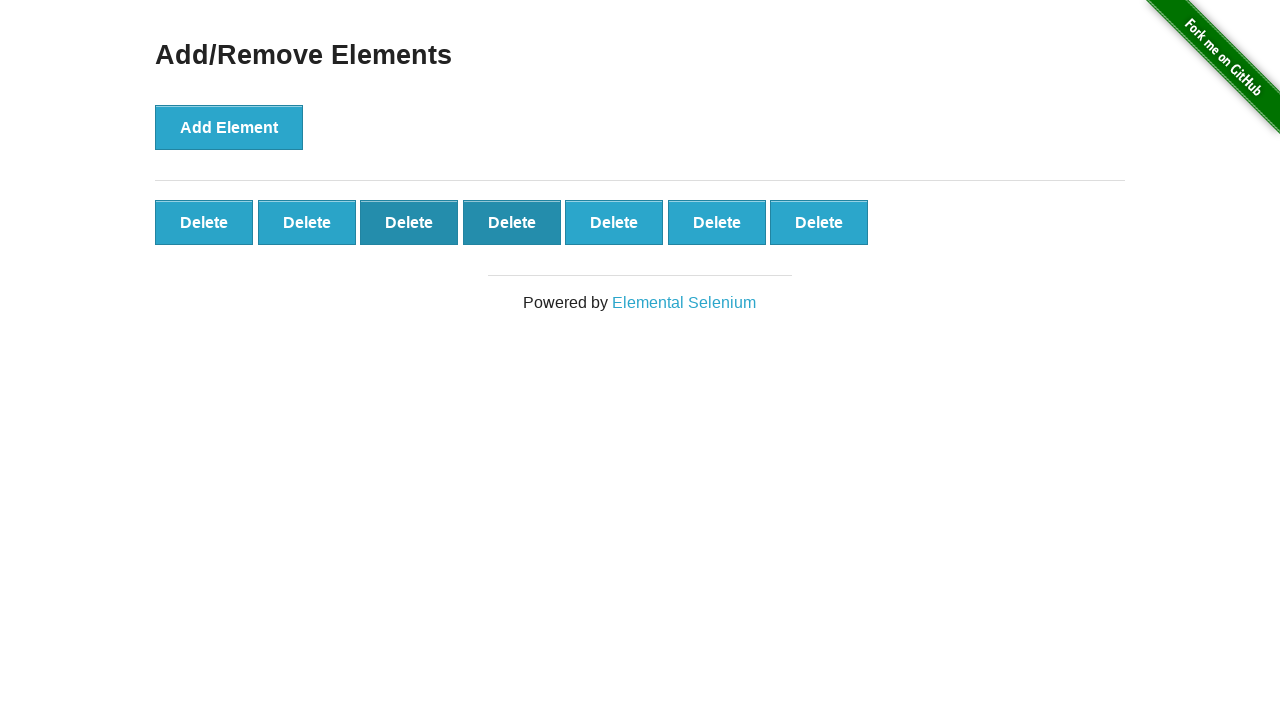

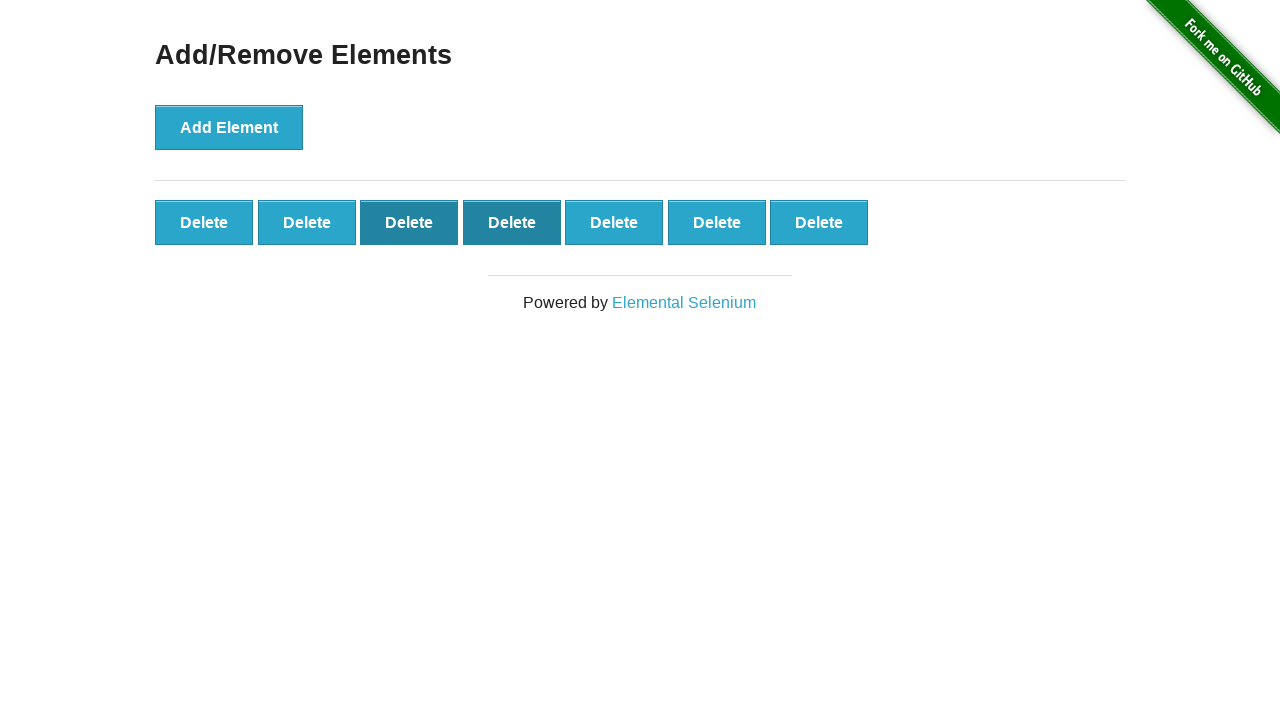